Navigates to an e-commerce practice site and adds a cucumber product to the cart by finding it in the product list

Starting URL: https://rahulshettyacademy.com/seleniumPractise/#/

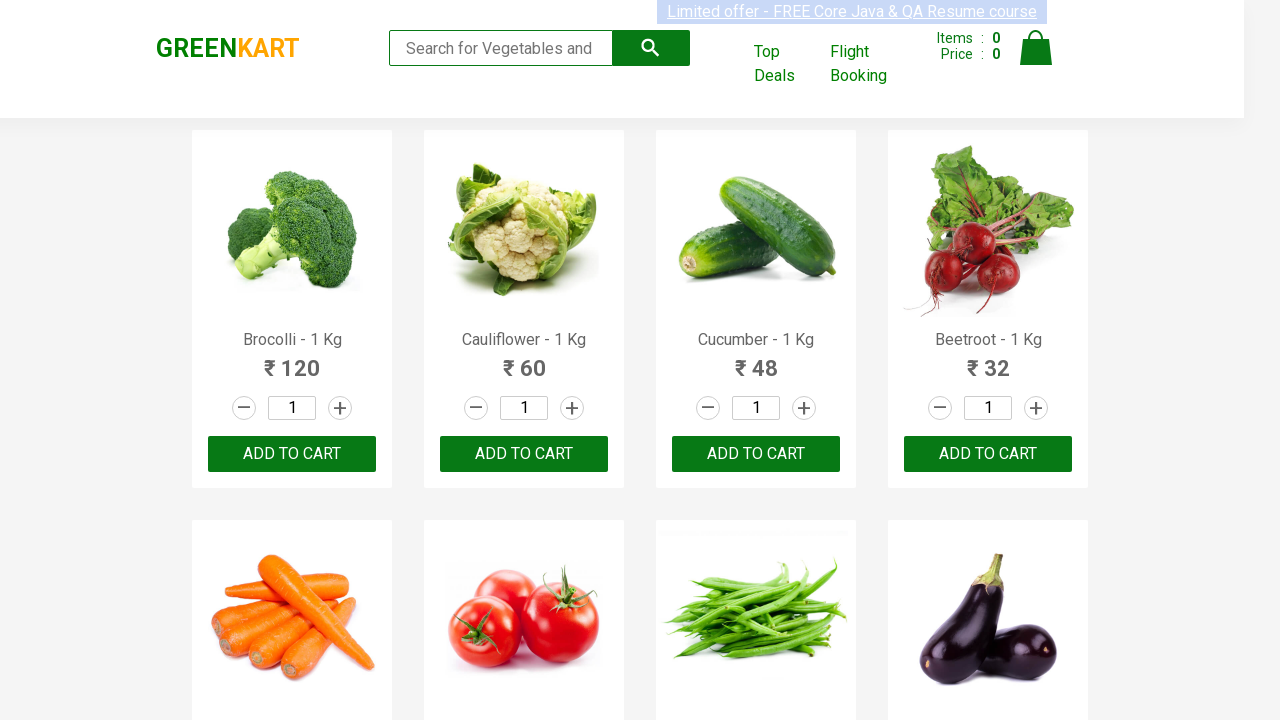

Waited for product list to load
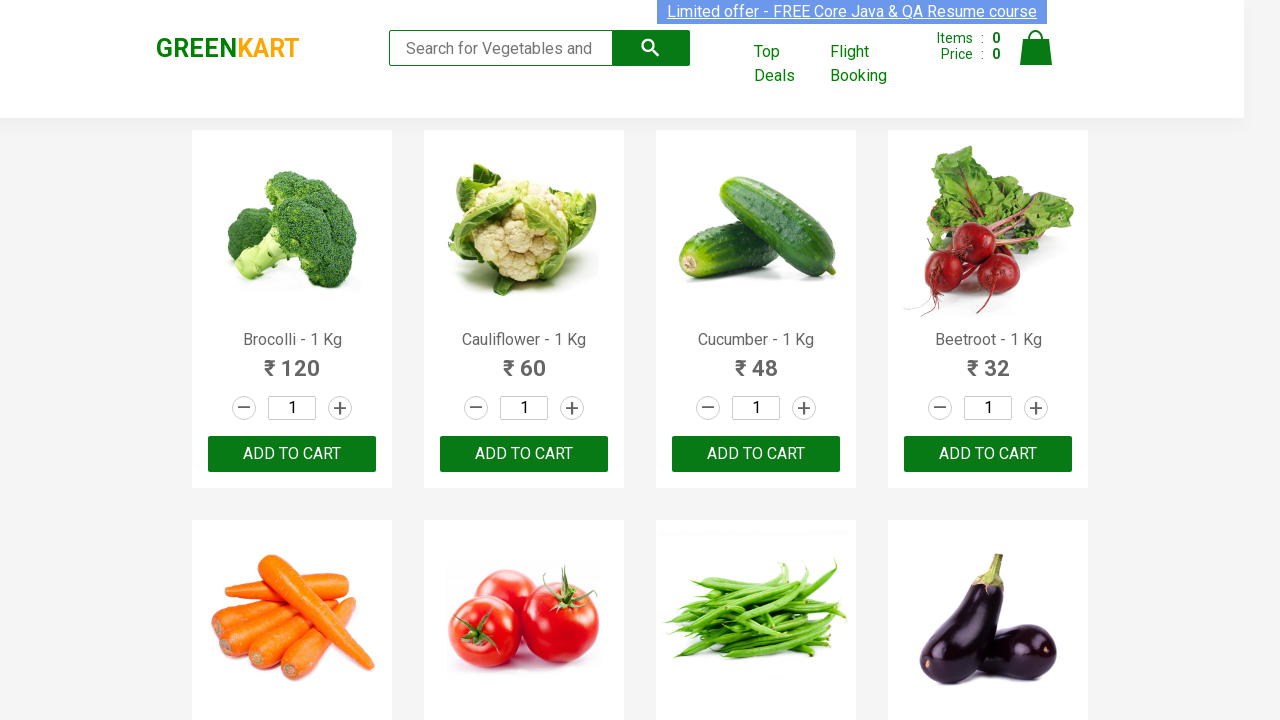

Retrieved all product elements from the page
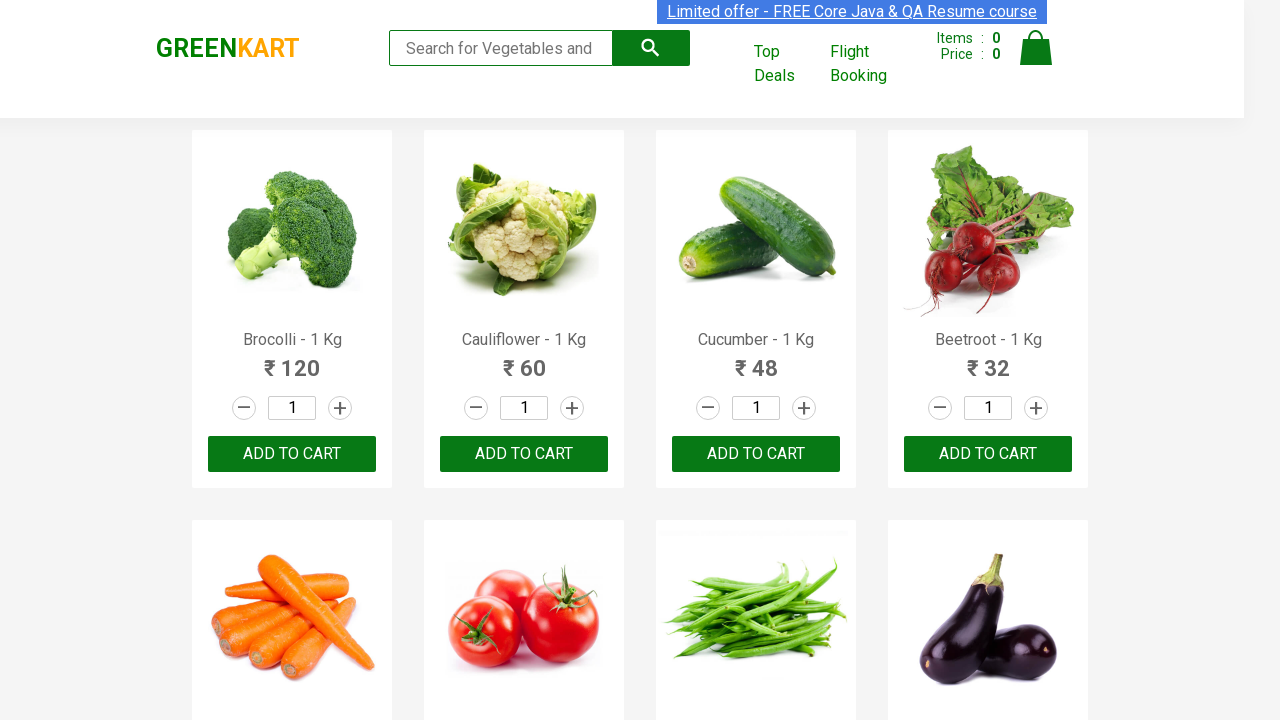

Found Cucumber product and clicked ADD TO CART button at (756, 454) on xpath=//button[text() = 'ADD TO CART'] >> nth=2
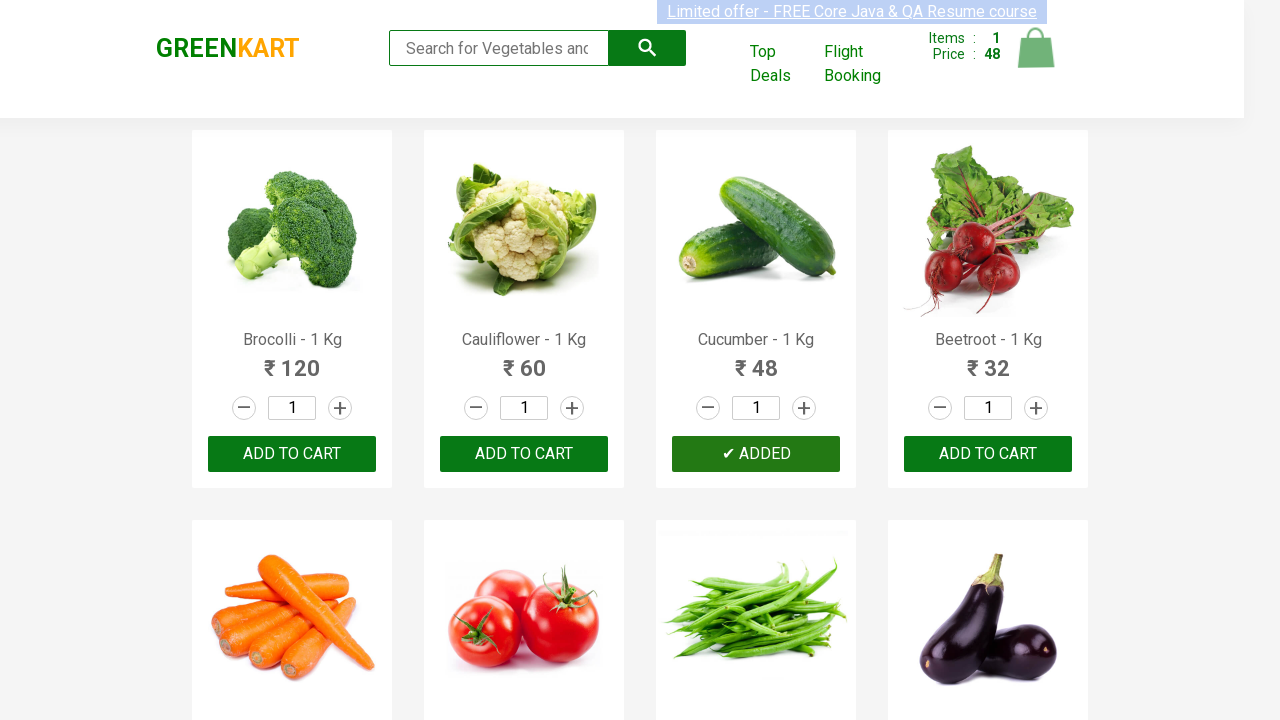

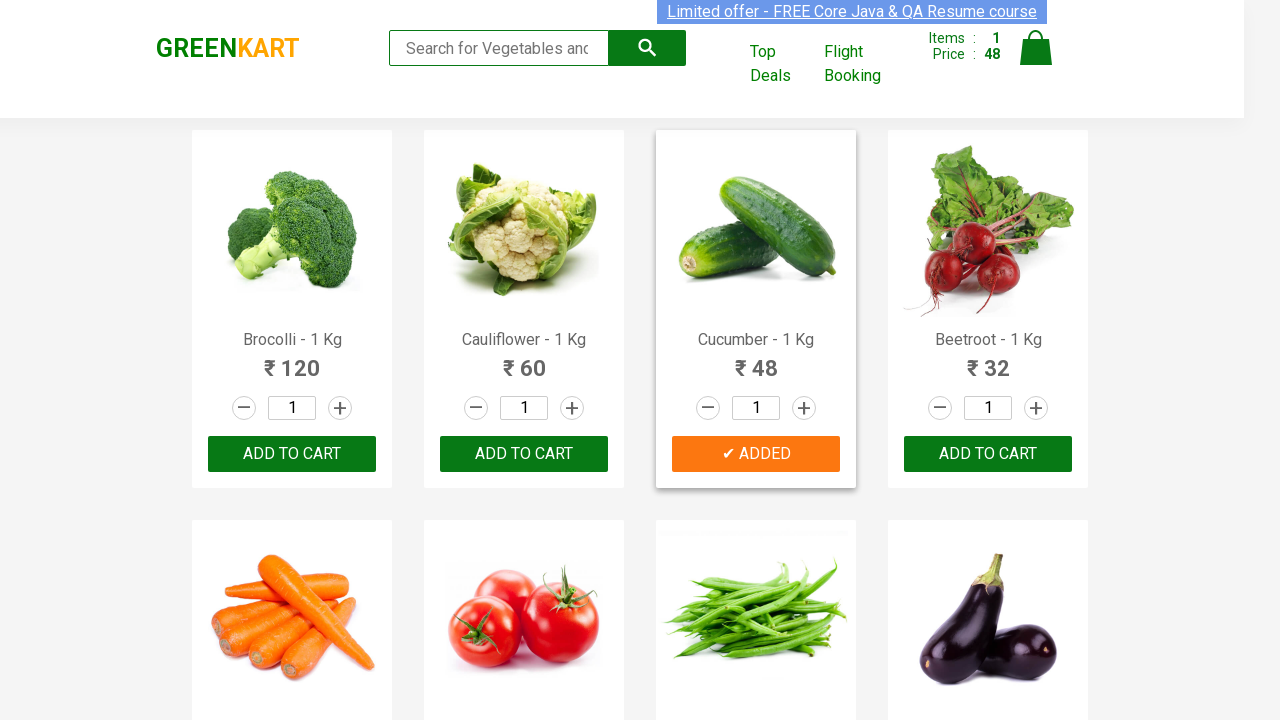